Tests double-click functionality by double-clicking a button that triggers an alert, then accepting the alert

Starting URL: https://artoftesting.com/samplesiteforselenium

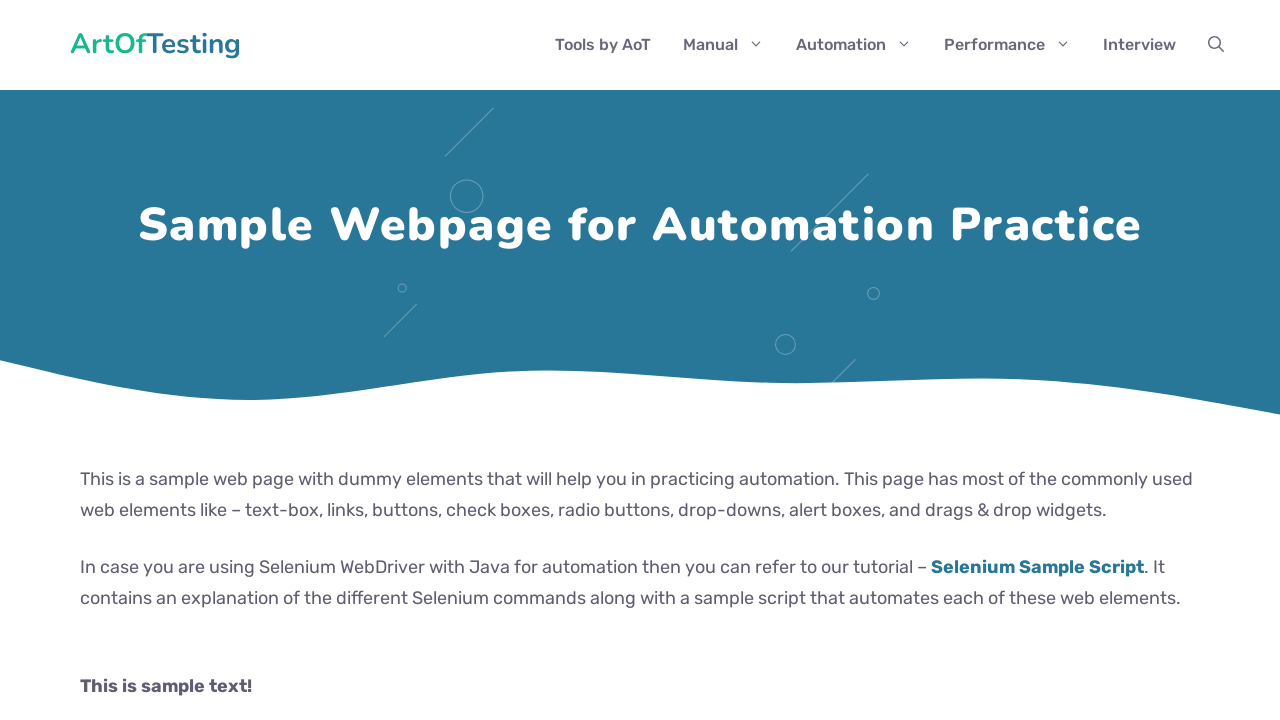

Located the double-click button
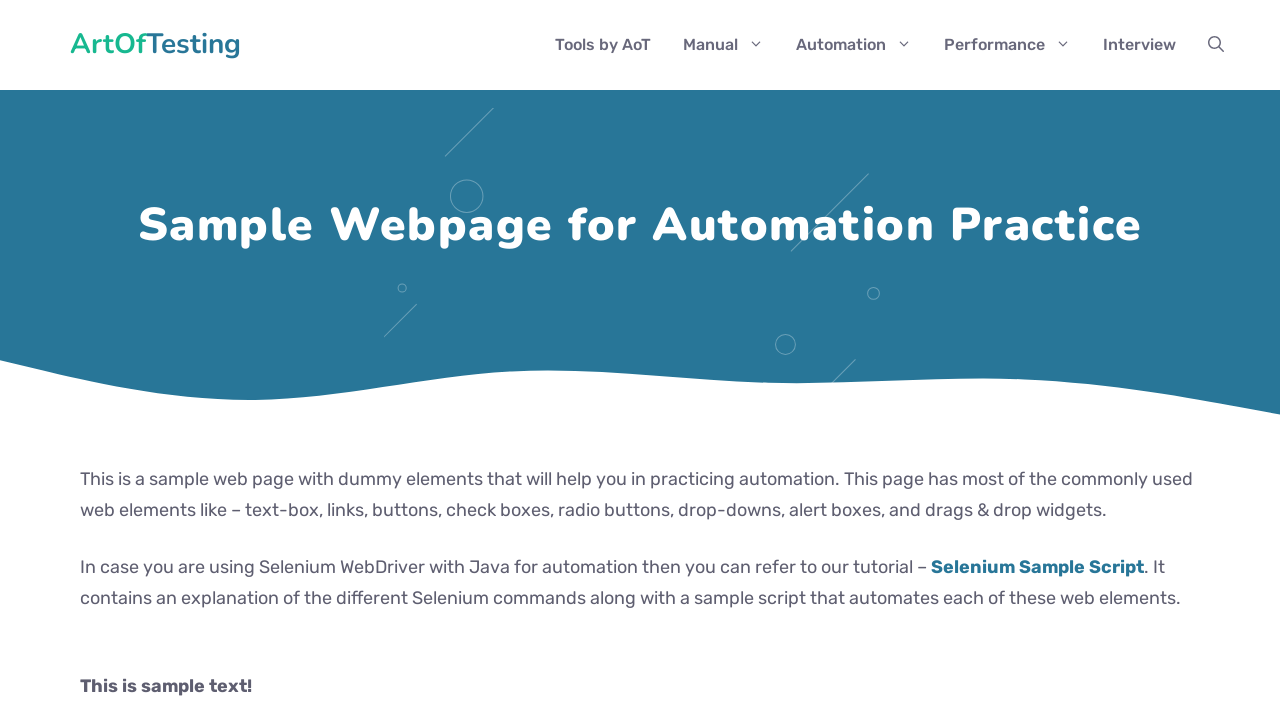

Double-clicked the button to trigger alert at (242, 361) on xpath=//button[text()="Double-click to generate alert box"]
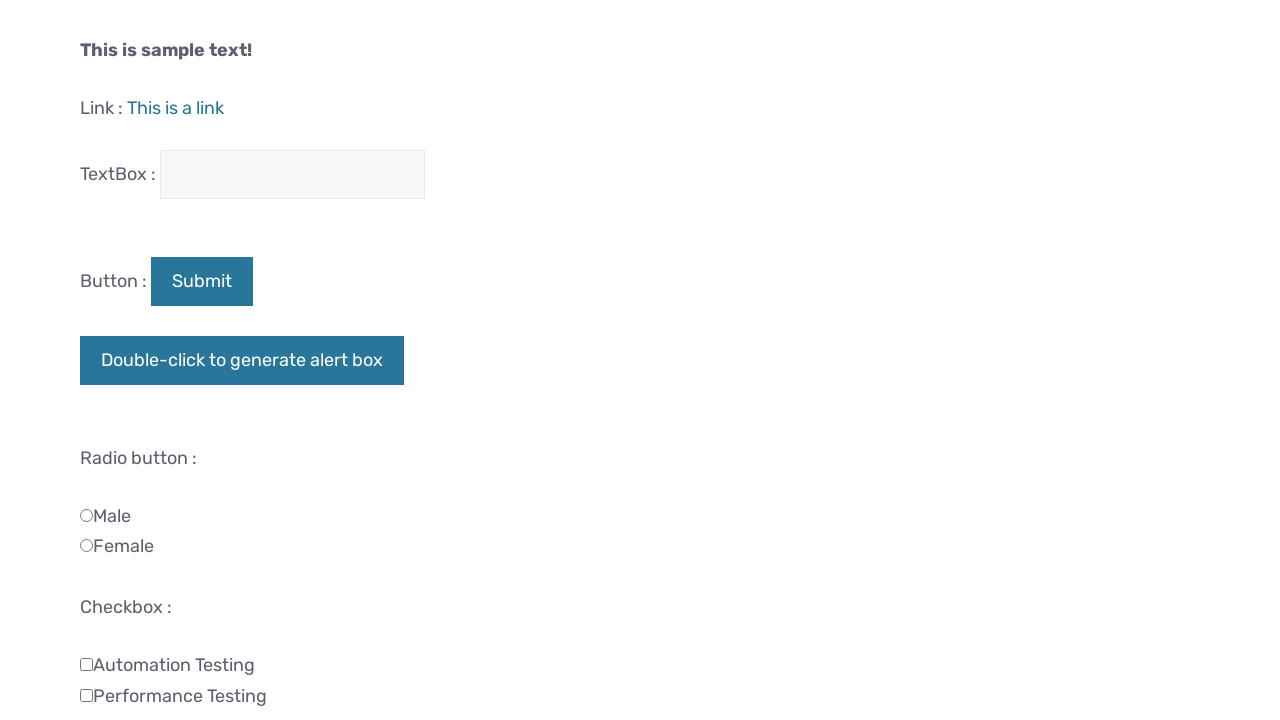

Set up dialog handler to accept alert
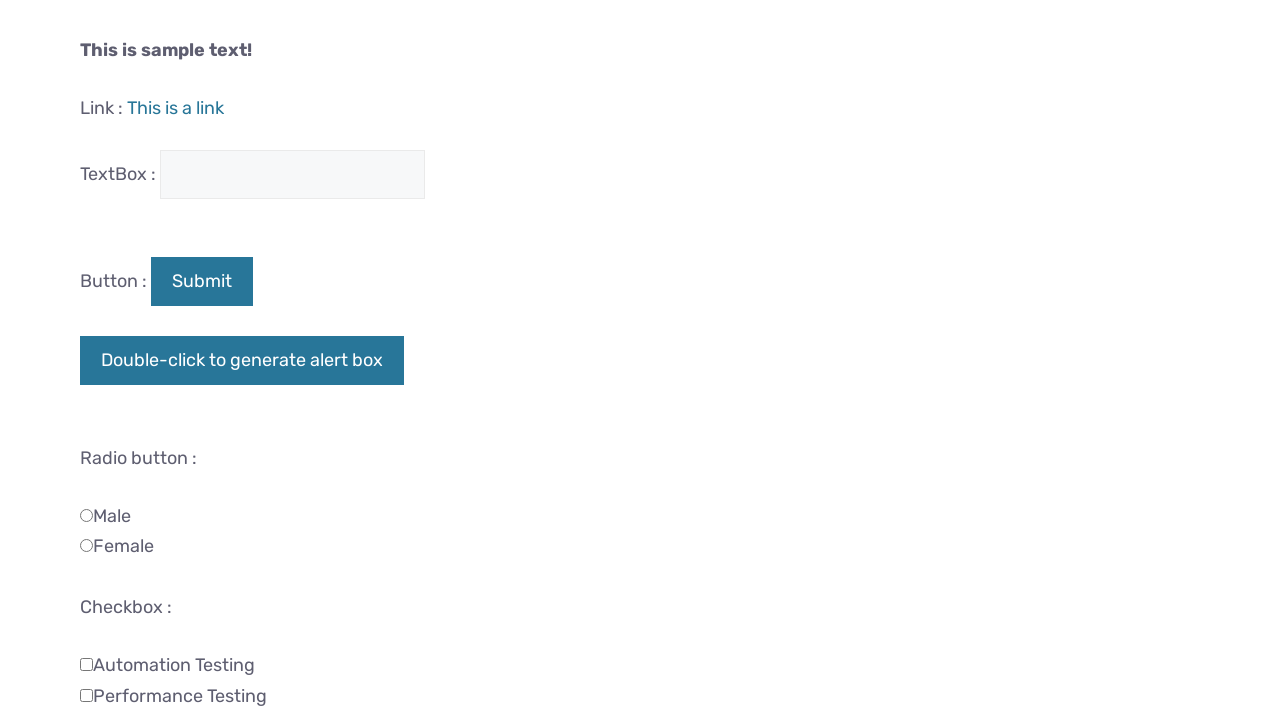

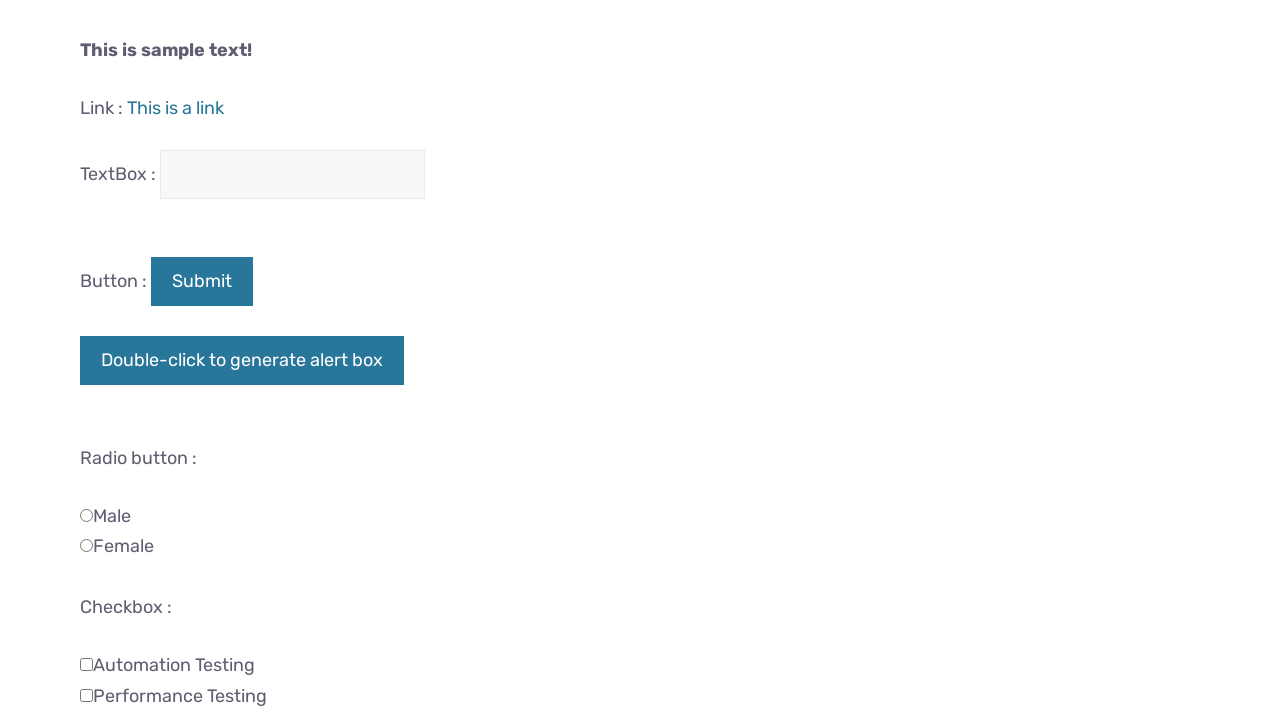